Navigates to the Rahul Shetty Academy Selenium Practice e-commerce page and verifies it loads successfully

Starting URL: https://rahulshettyacademy.com/seleniumPractise/#/

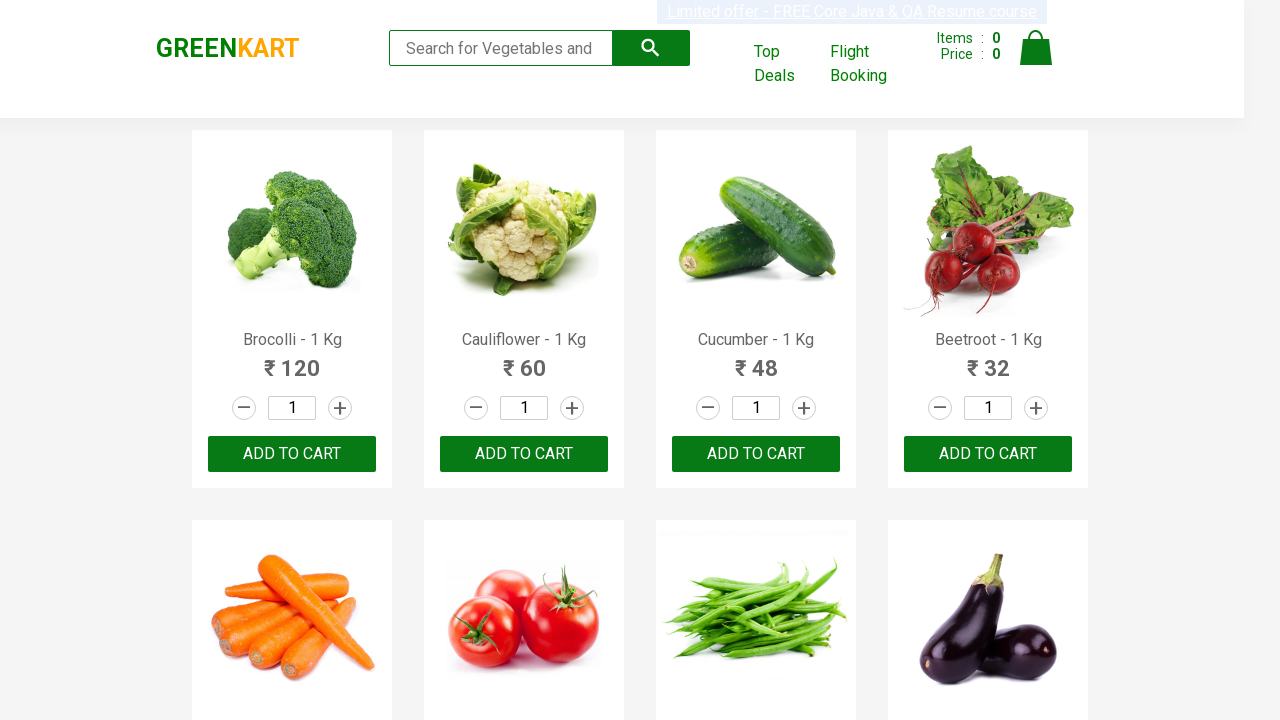

Waited for page DOM content to load
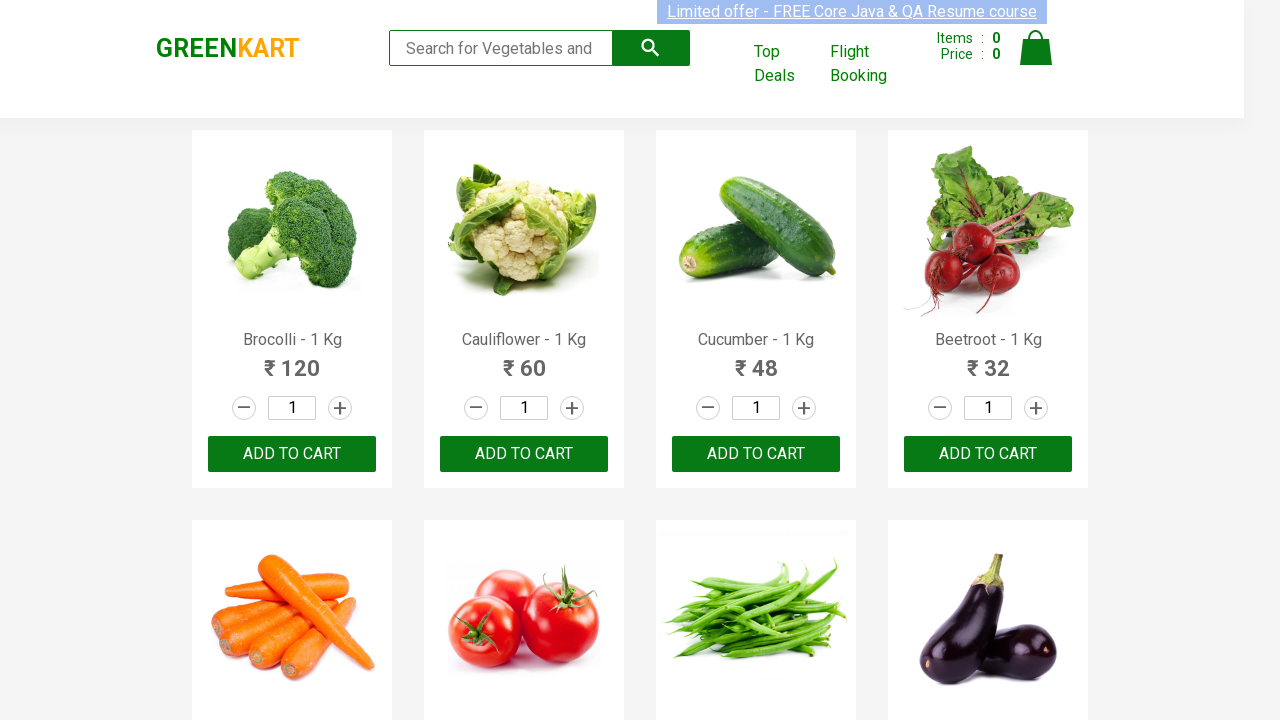

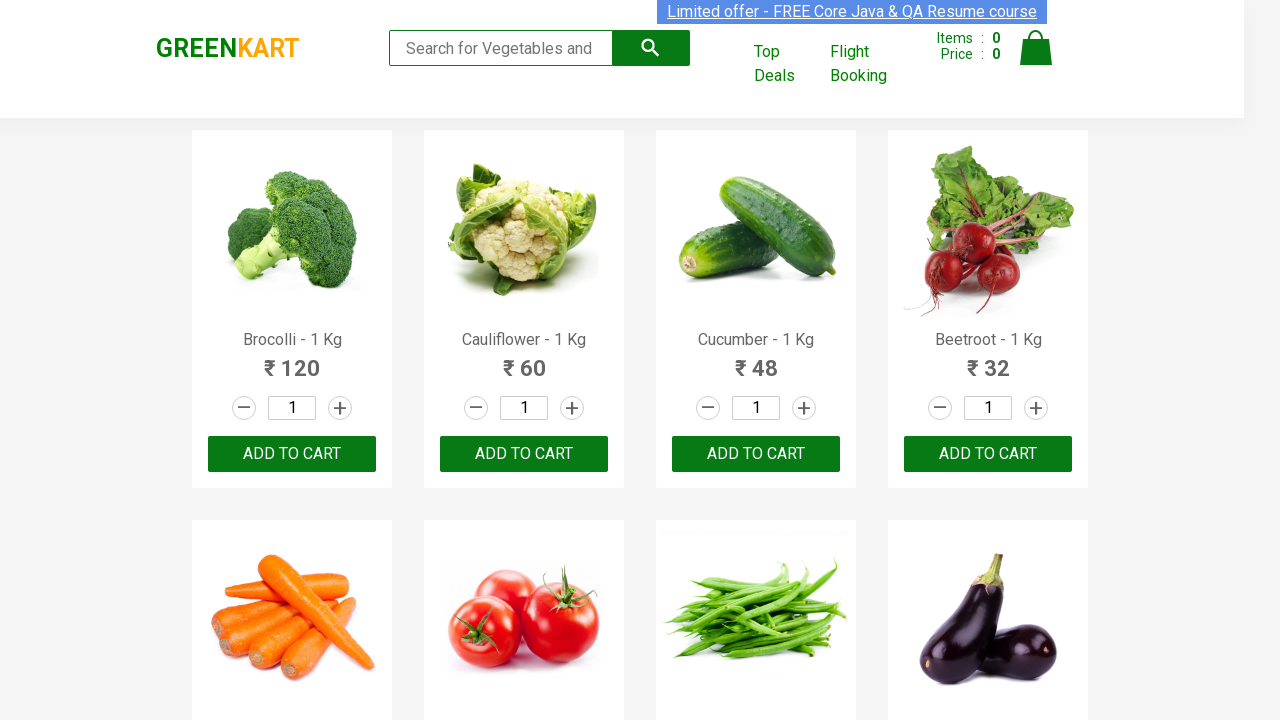